Navigates to OrangeHRM demo site, clicks on a link that opens a new window, and switches to the new window to verify navigation

Starting URL: https://opensource-demo.orangehrmlive.com/

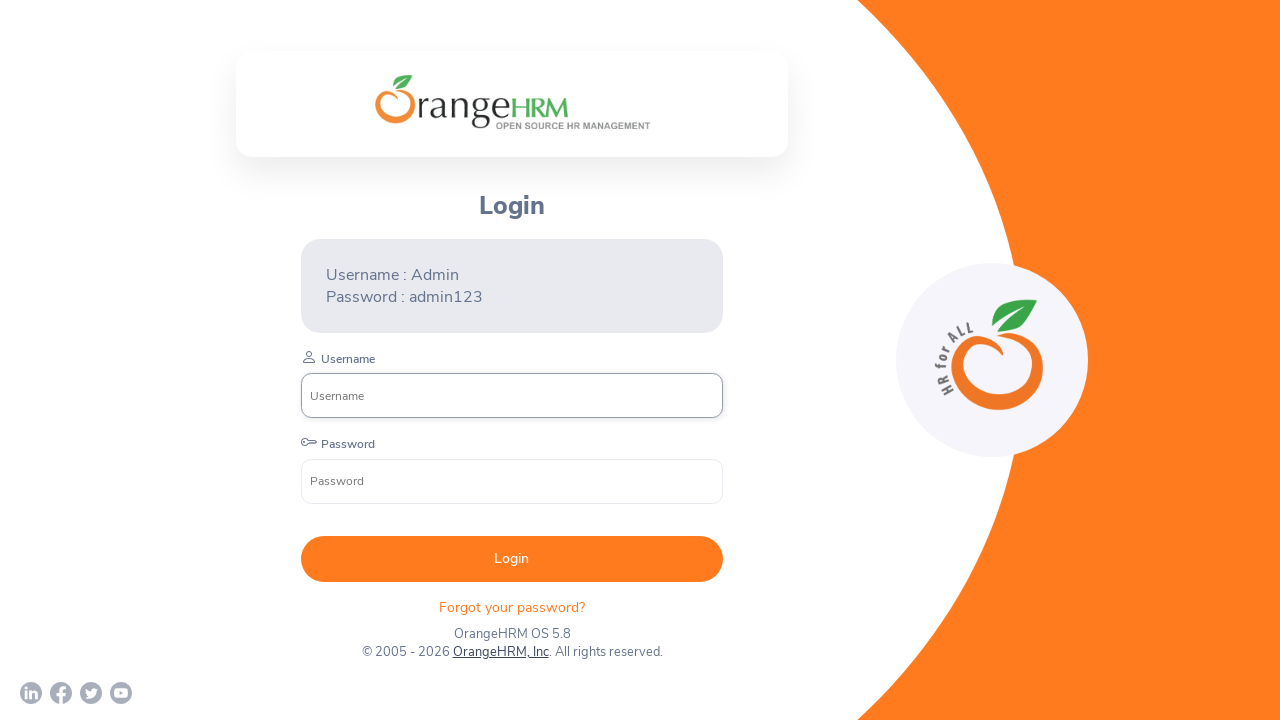

Clicked on 'OrangeHRM, Inc' link to open new window at (500, 652) on xpath=//a[normalize-space()='OrangeHRM, Inc']
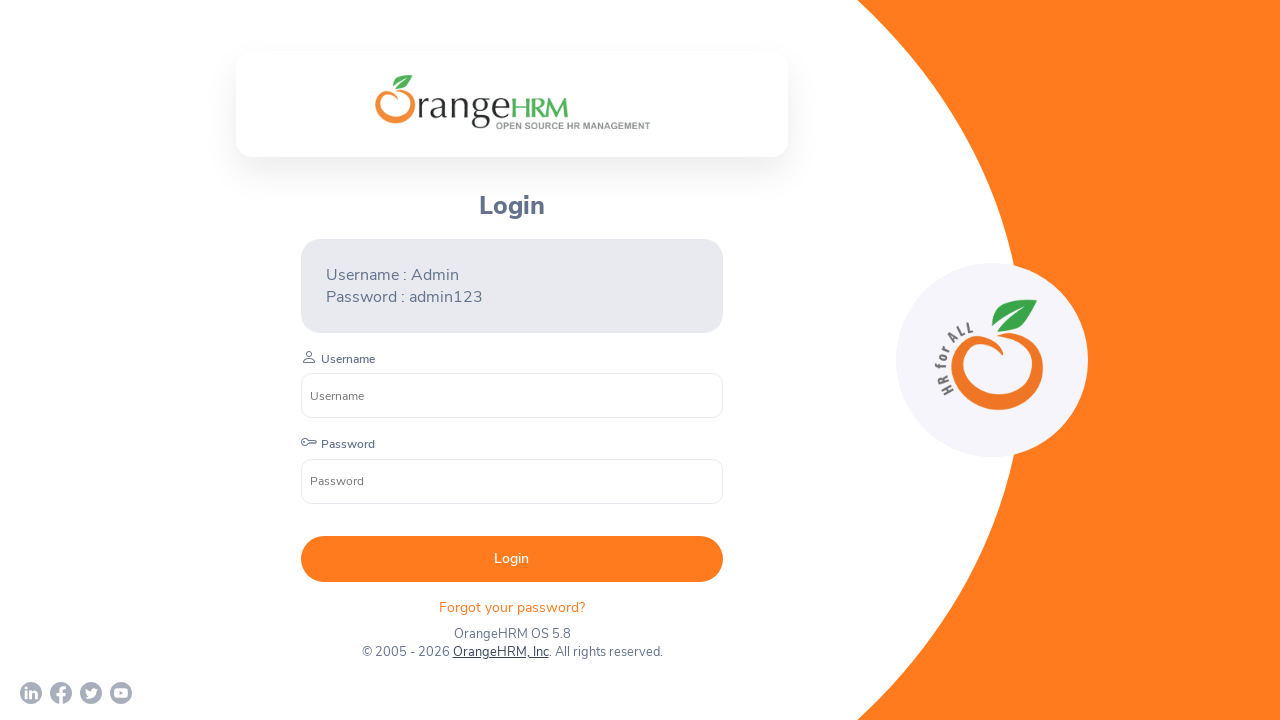

Captured new page/window reference
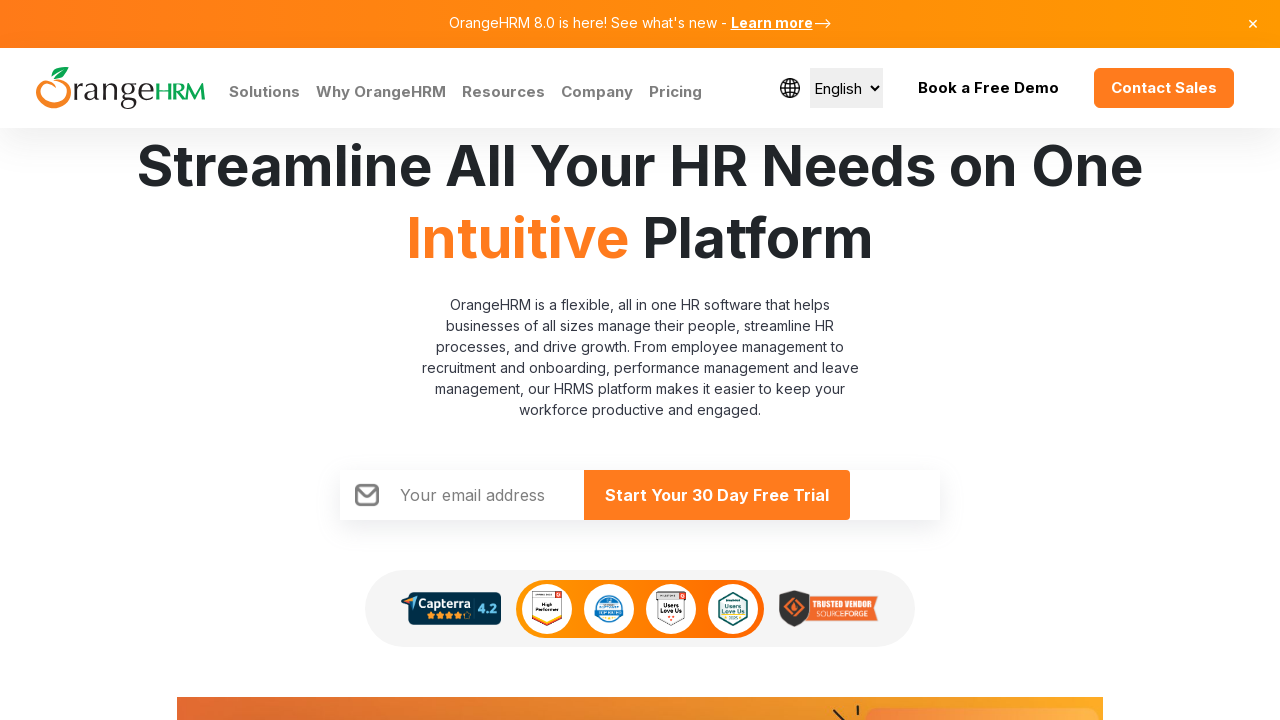

New page finished loading
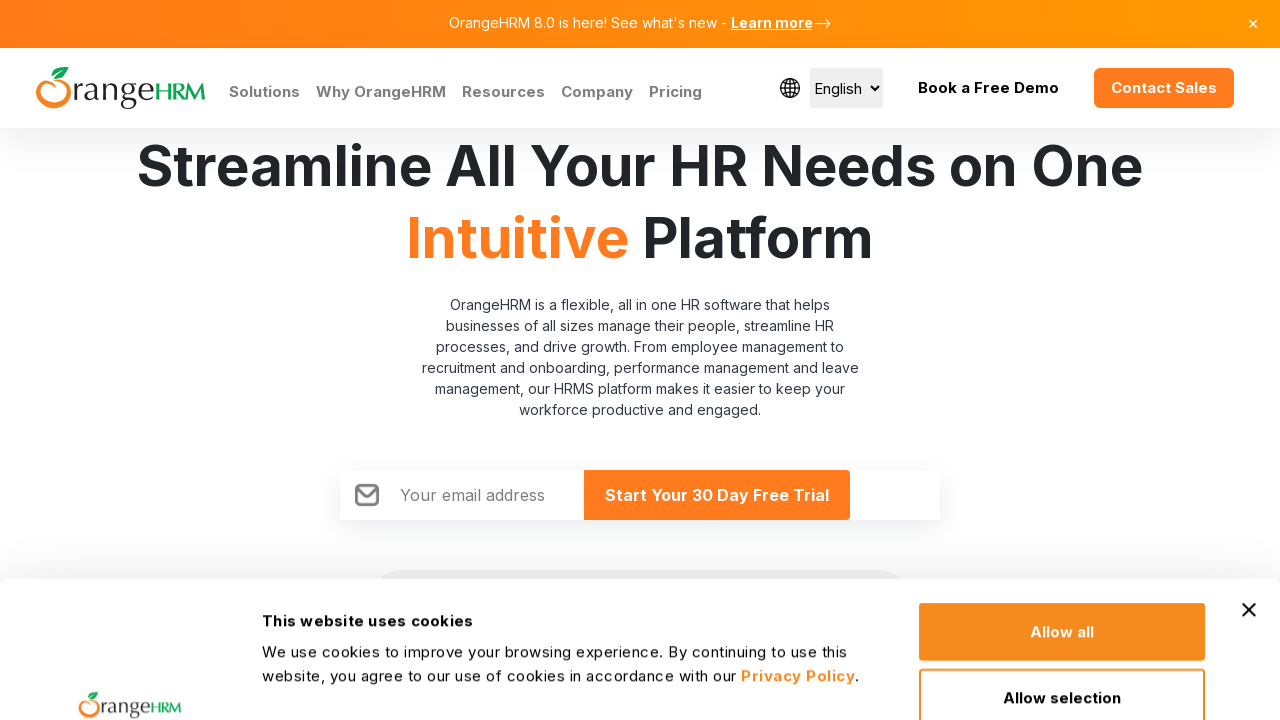

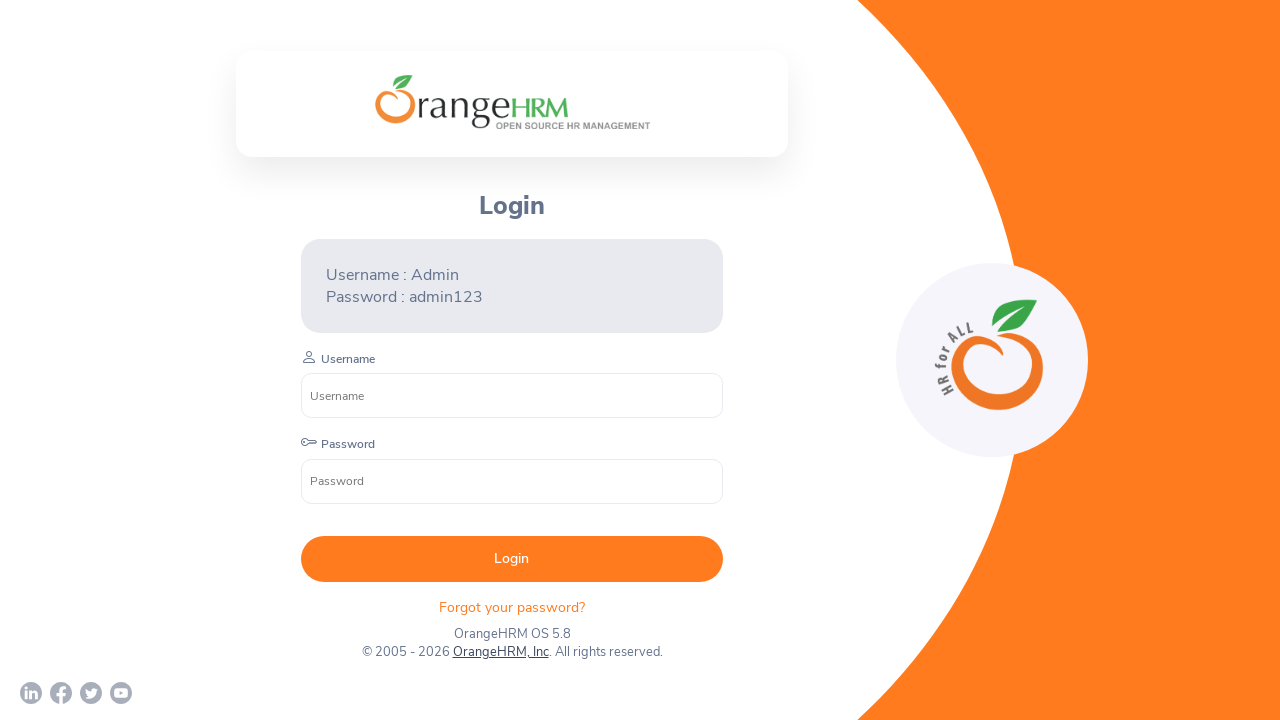